Tests un-marking items as complete by unchecking their checkboxes

Starting URL: https://demo.playwright.dev/todomvc

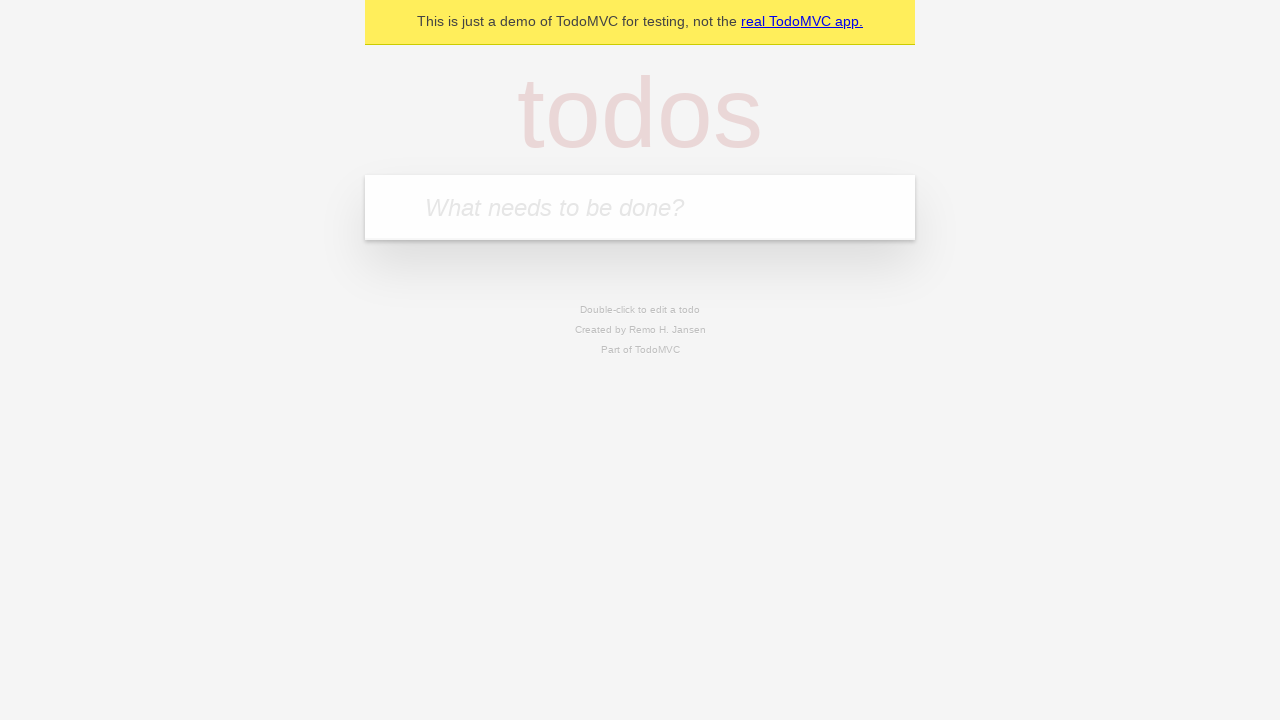

Located the 'What needs to be done?' input field
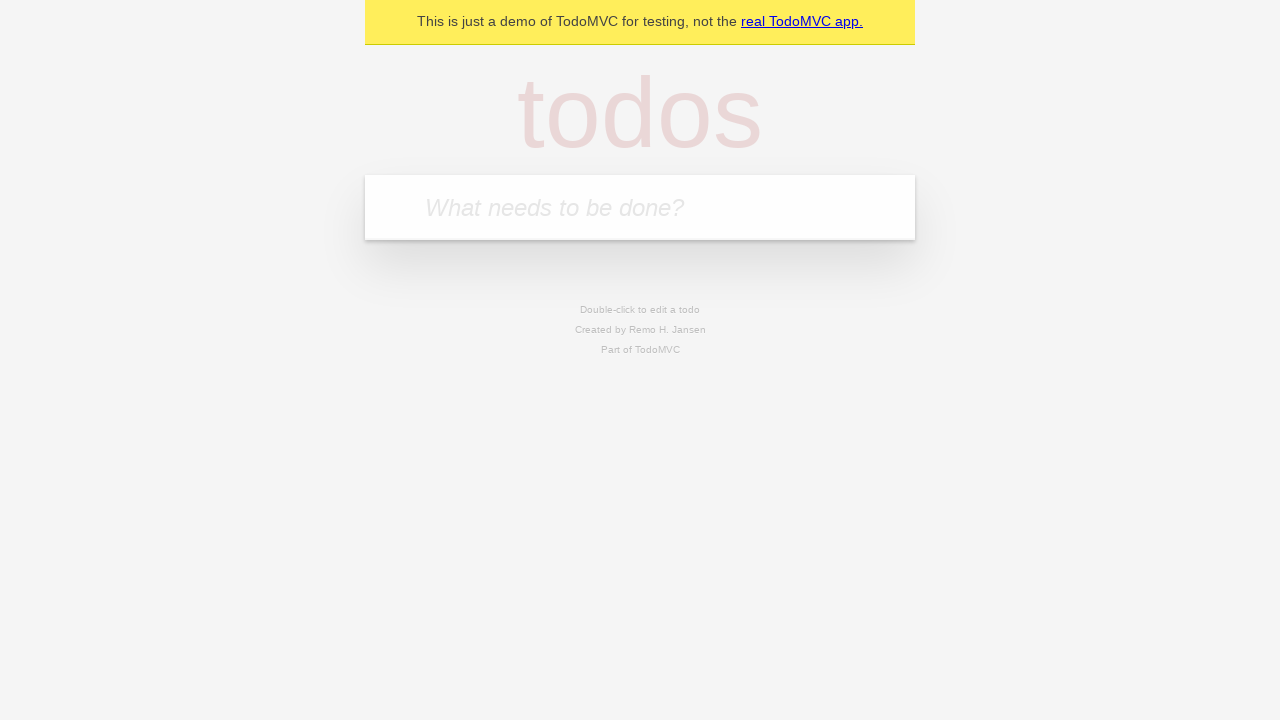

Filled todo input with 'buy some cheese' on internal:attr=[placeholder="What needs to be done?"i]
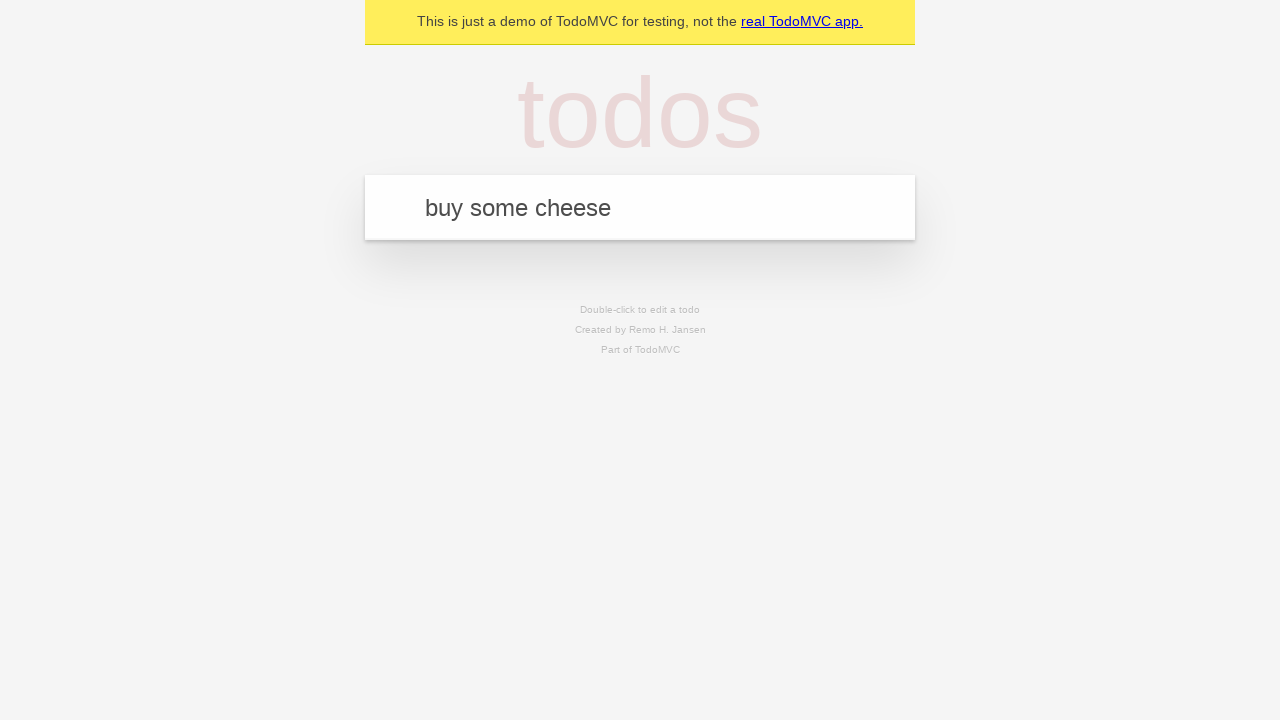

Pressed Enter to create todo item 'buy some cheese' on internal:attr=[placeholder="What needs to be done?"i]
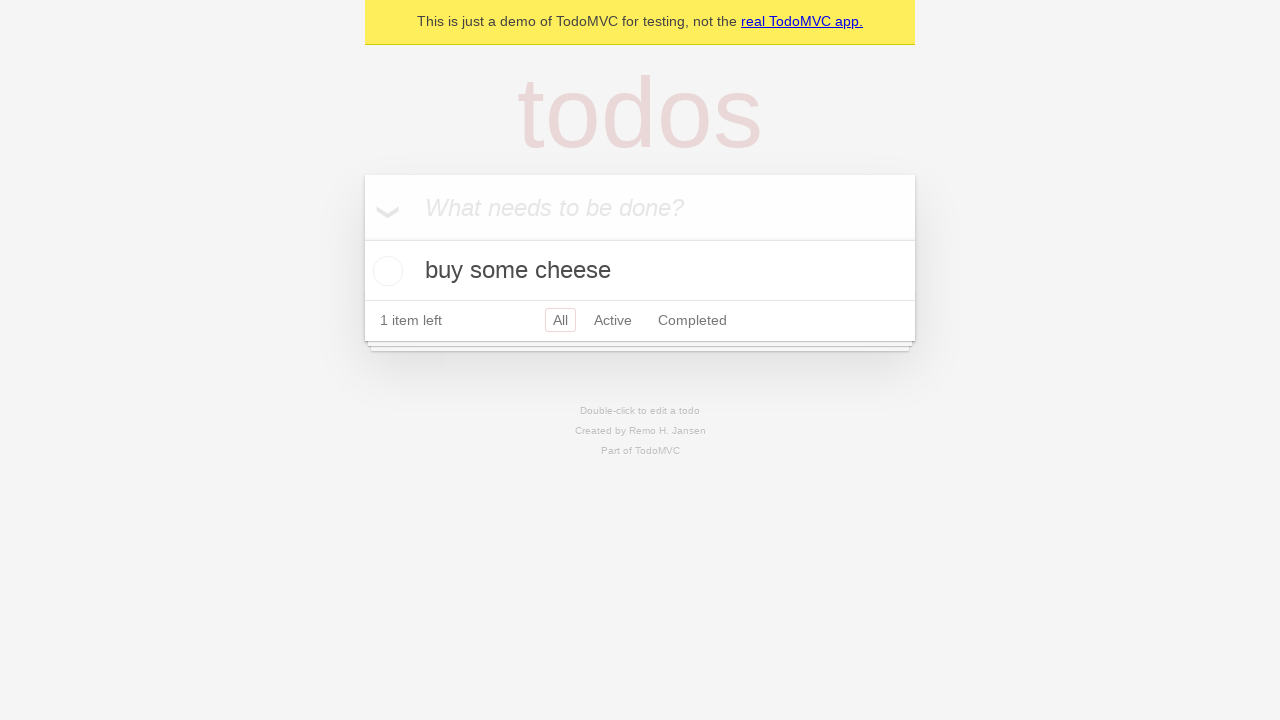

Filled todo input with 'feed the cat' on internal:attr=[placeholder="What needs to be done?"i]
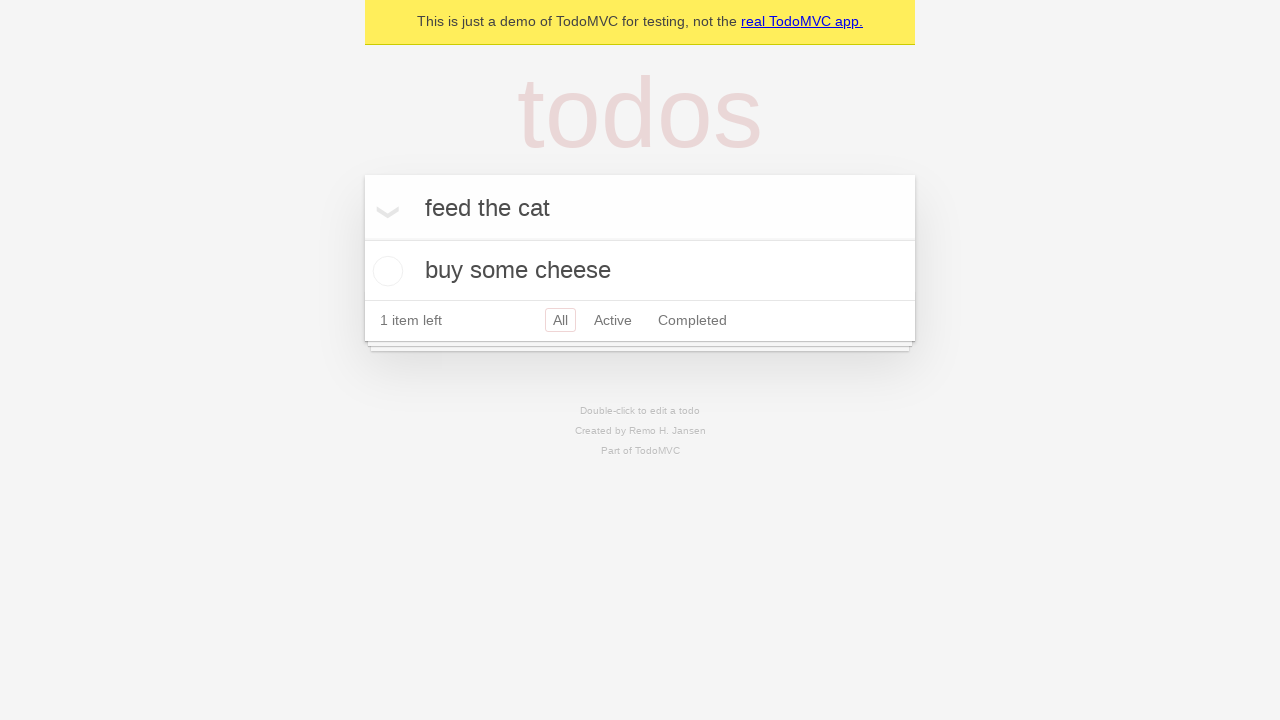

Pressed Enter to create todo item 'feed the cat' on internal:attr=[placeholder="What needs to be done?"i]
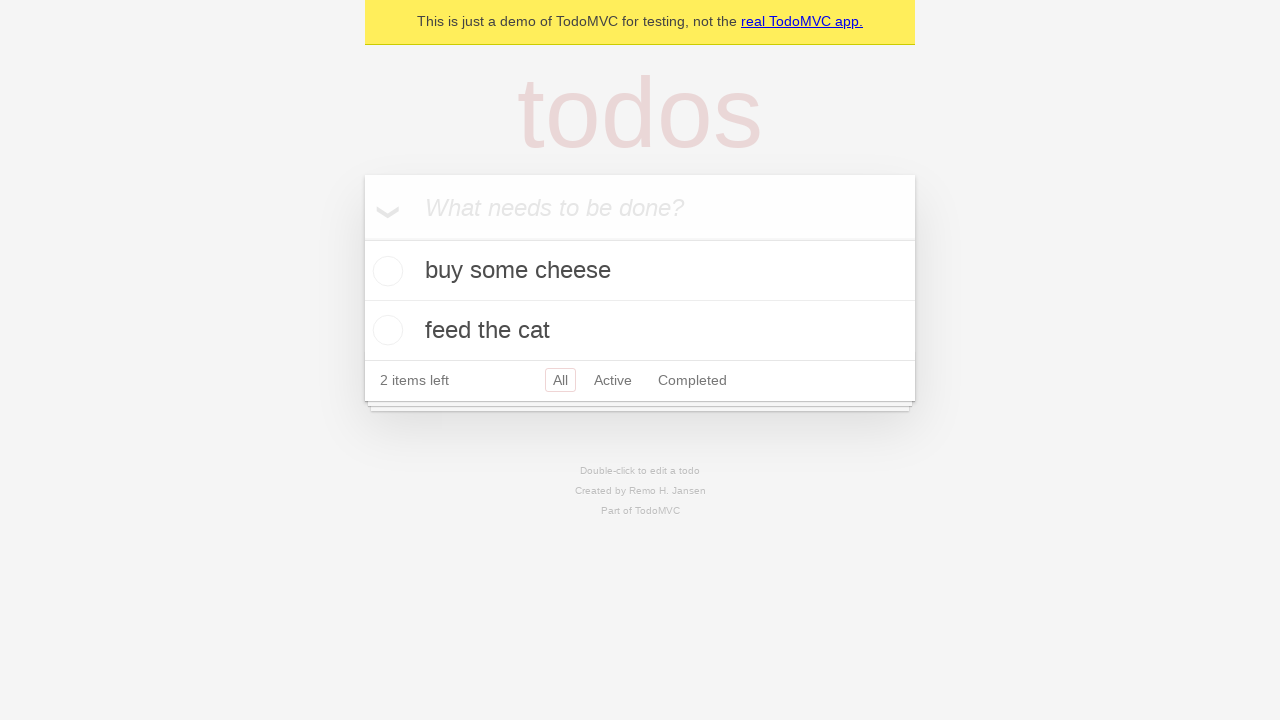

Waited for 2 todo items to be present in the DOM
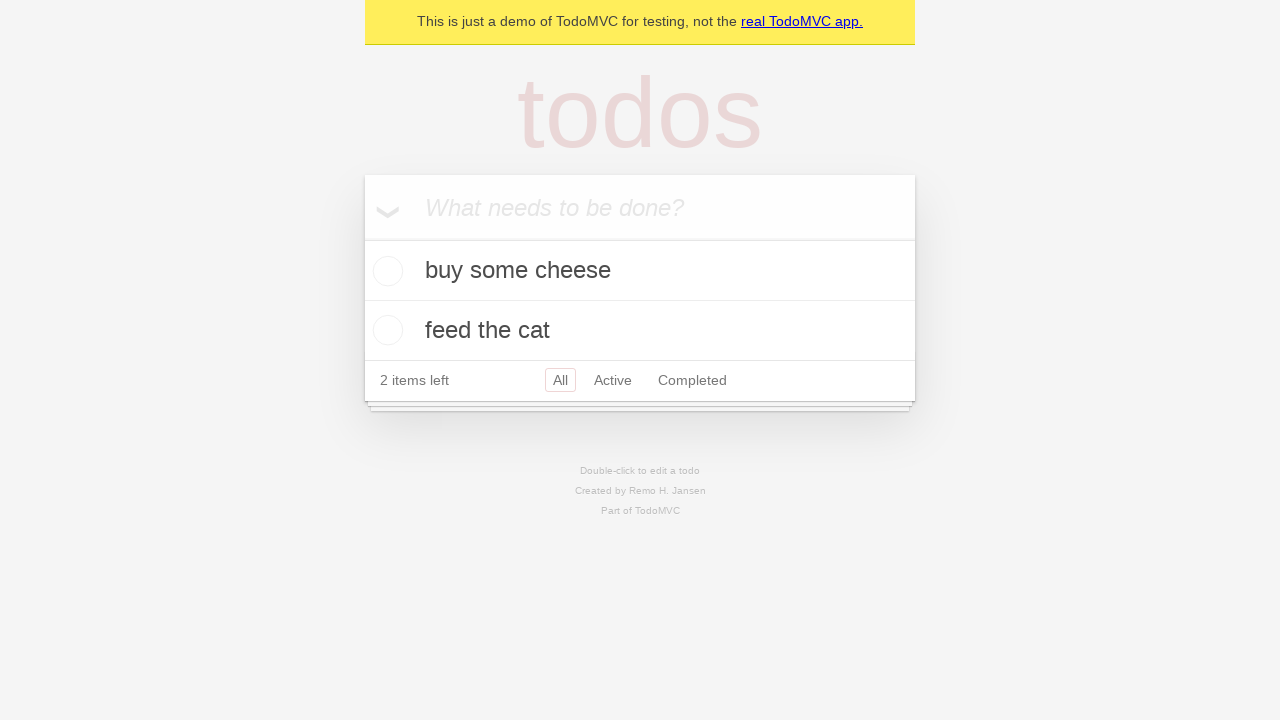

Located the first todo item
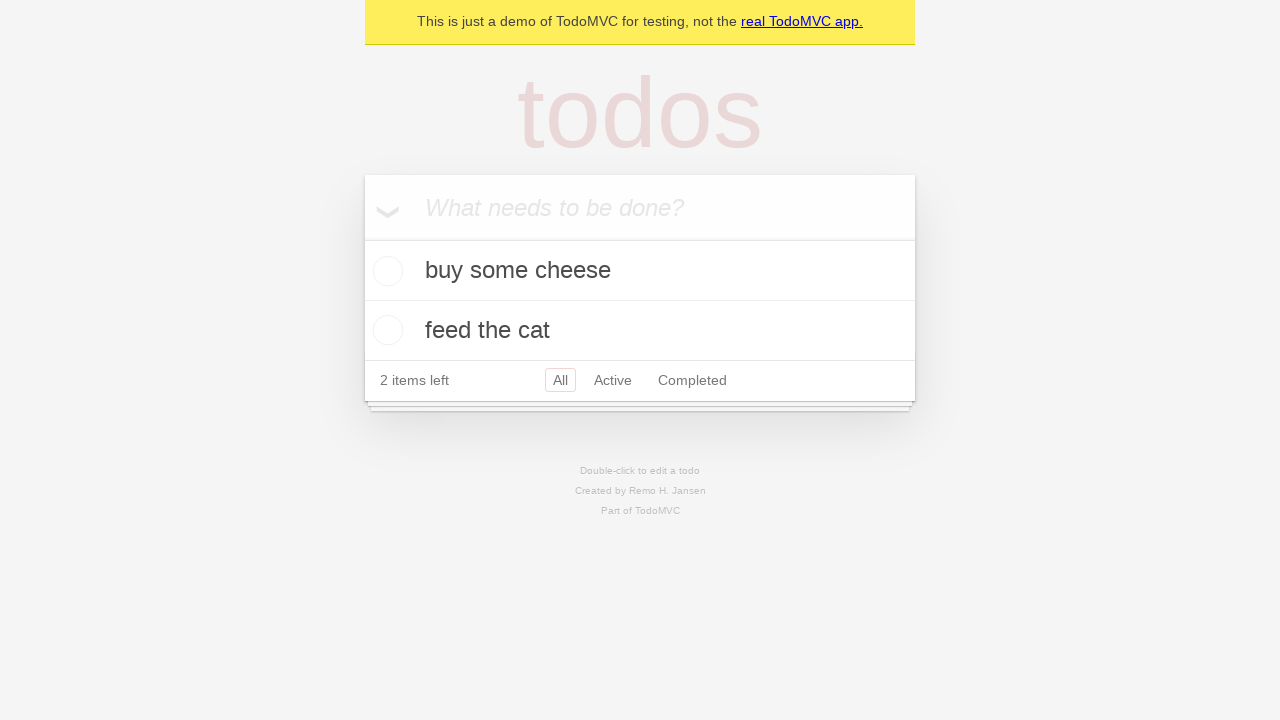

Located the checkbox for the first todo item
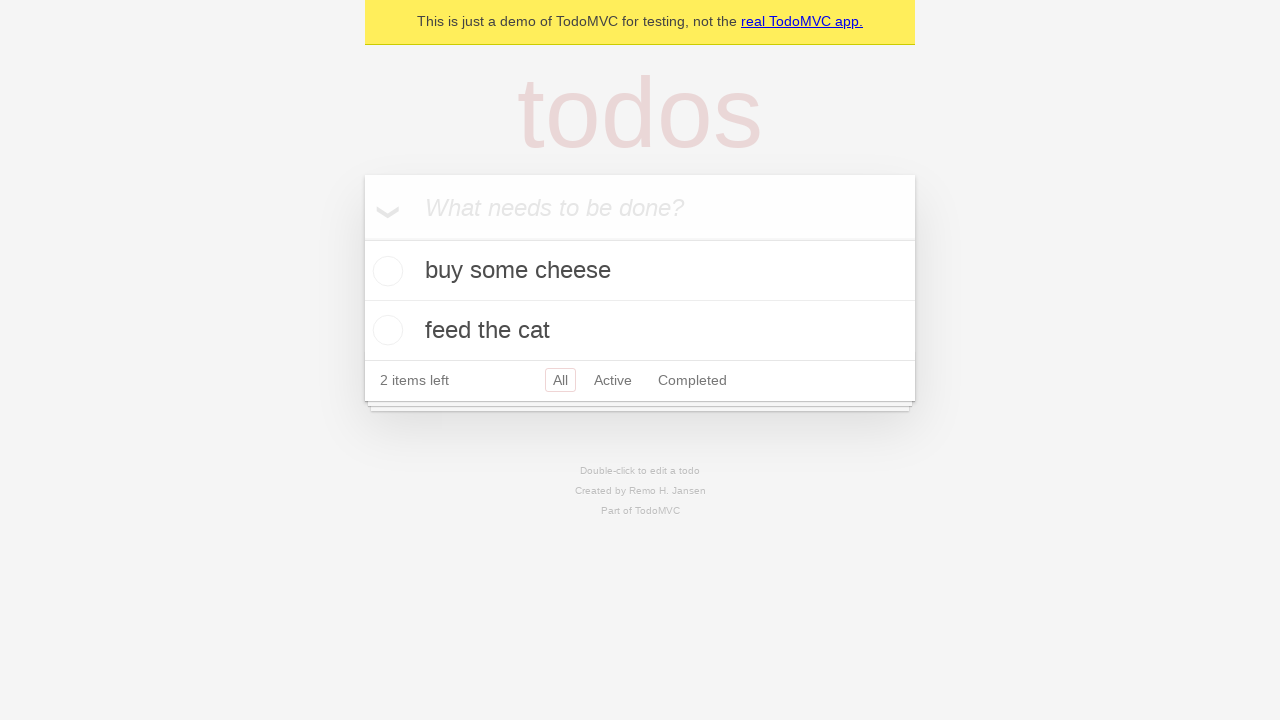

Checked the first todo item as complete at (385, 271) on internal:testid=[data-testid="todo-item"s] >> nth=0 >> internal:role=checkbox
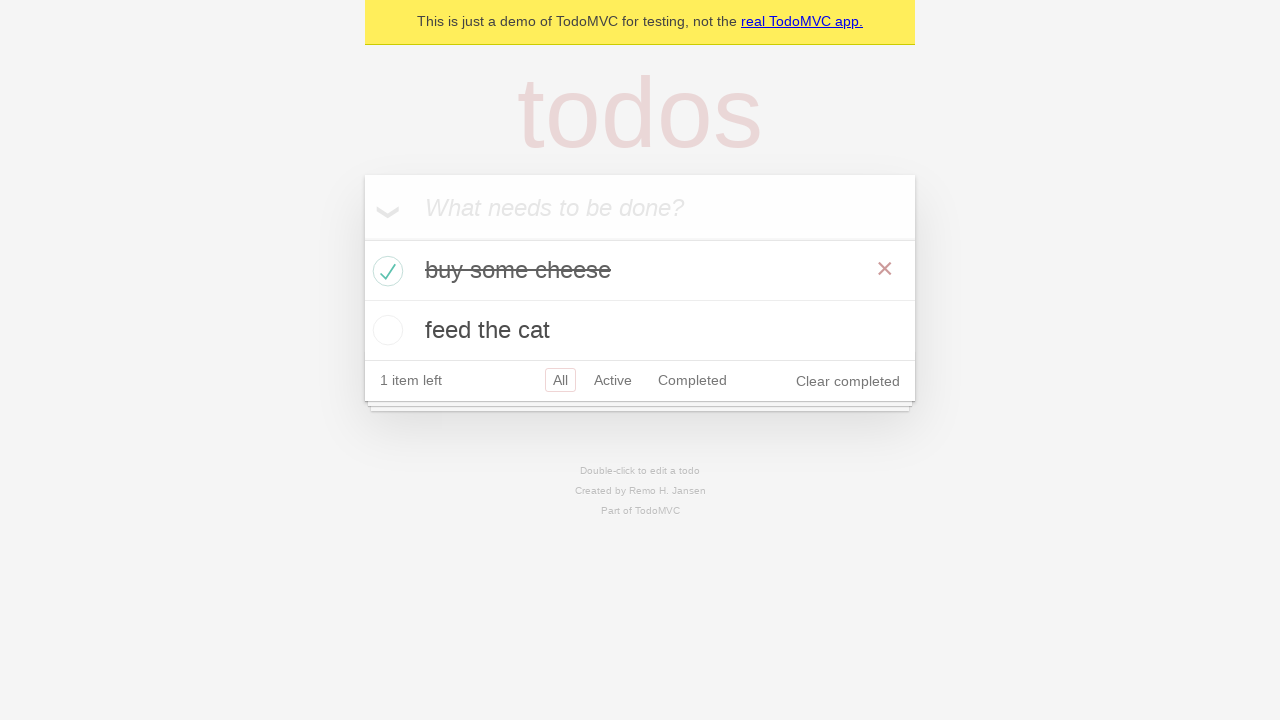

Unchecked the first todo item to mark it as incomplete at (385, 271) on internal:testid=[data-testid="todo-item"s] >> nth=0 >> internal:role=checkbox
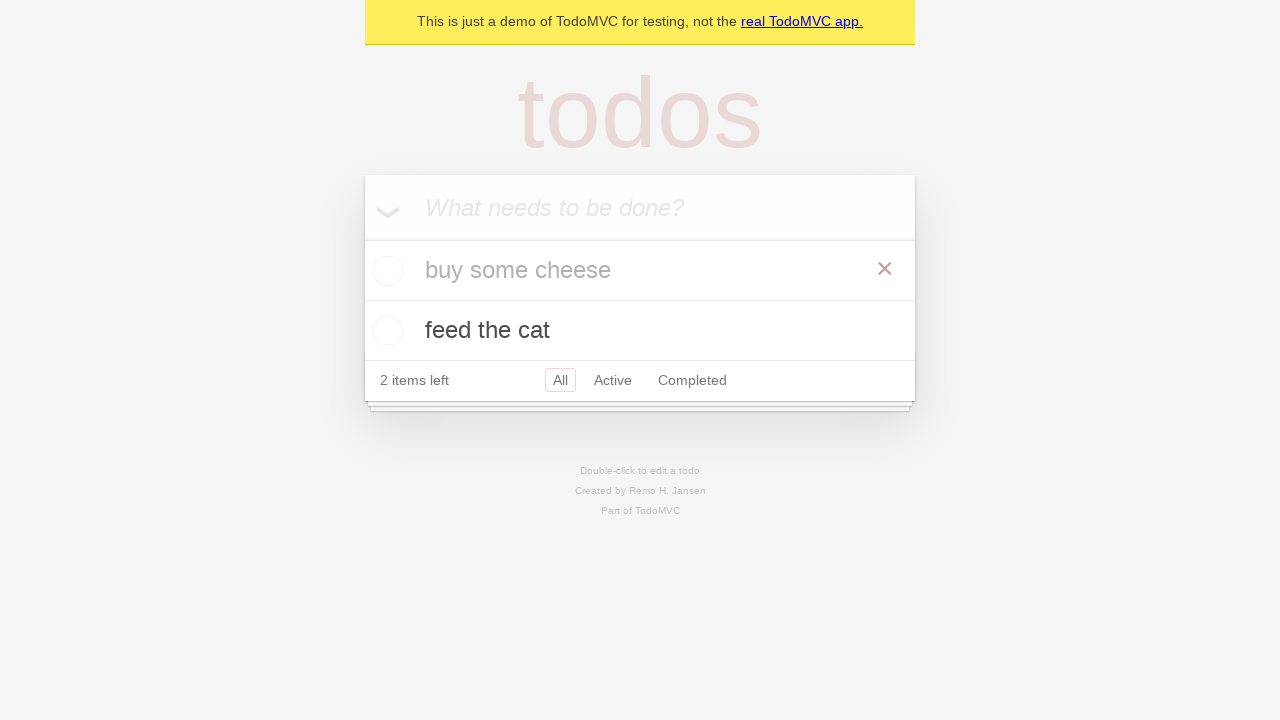

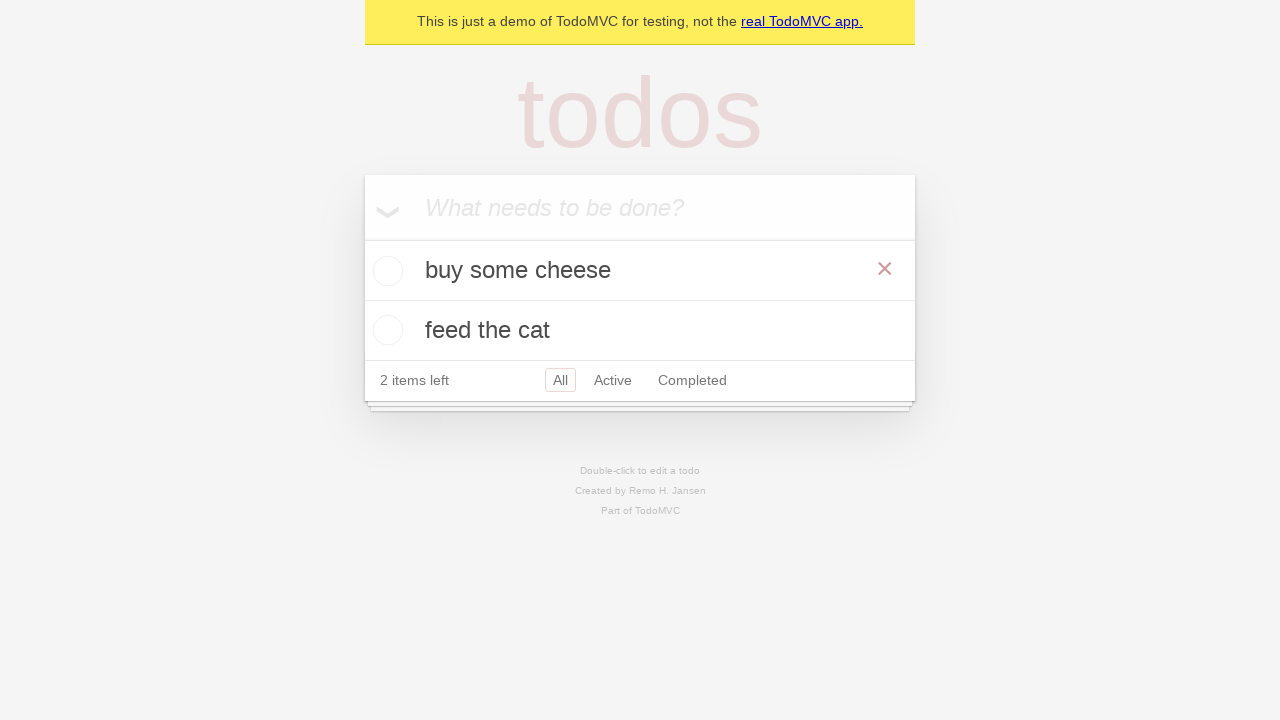